Navigates to thinkyou.co.kr and waits for the contest area element to load, verifying that the contest information section is present on the page.

Starting URL: https://thinkyou.co.kr/

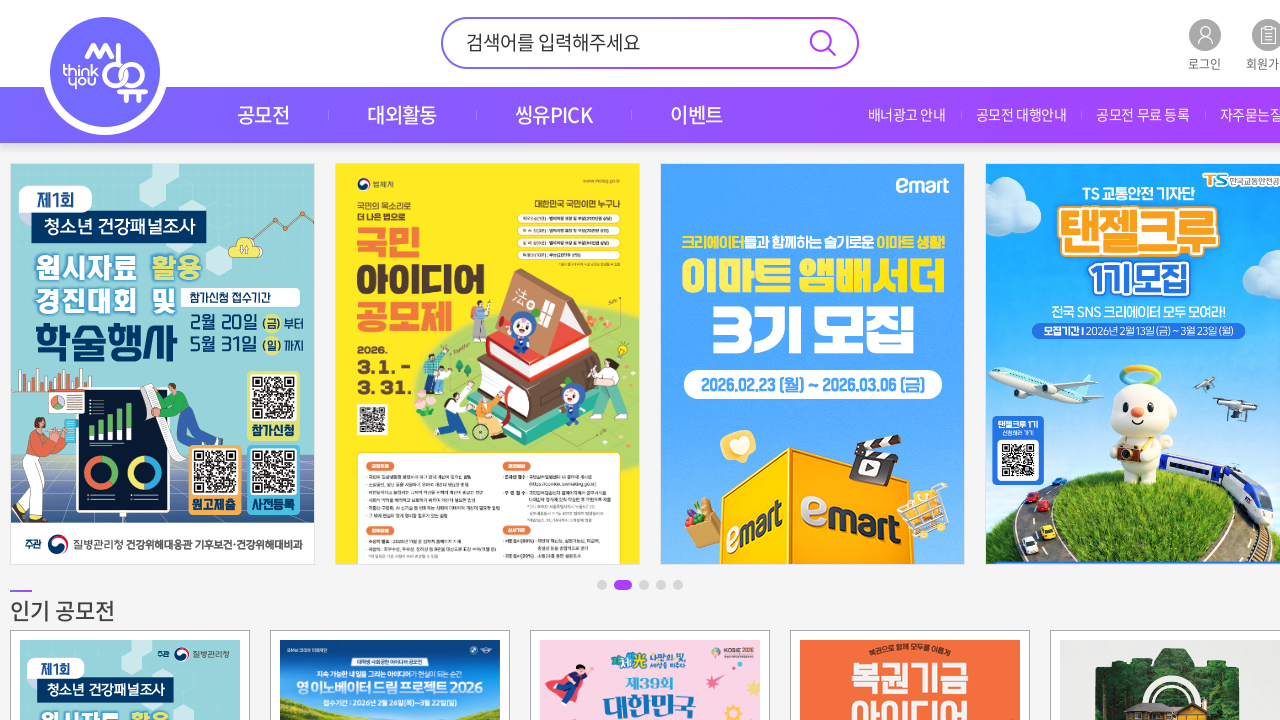

Navigated to https://thinkyou.co.kr/
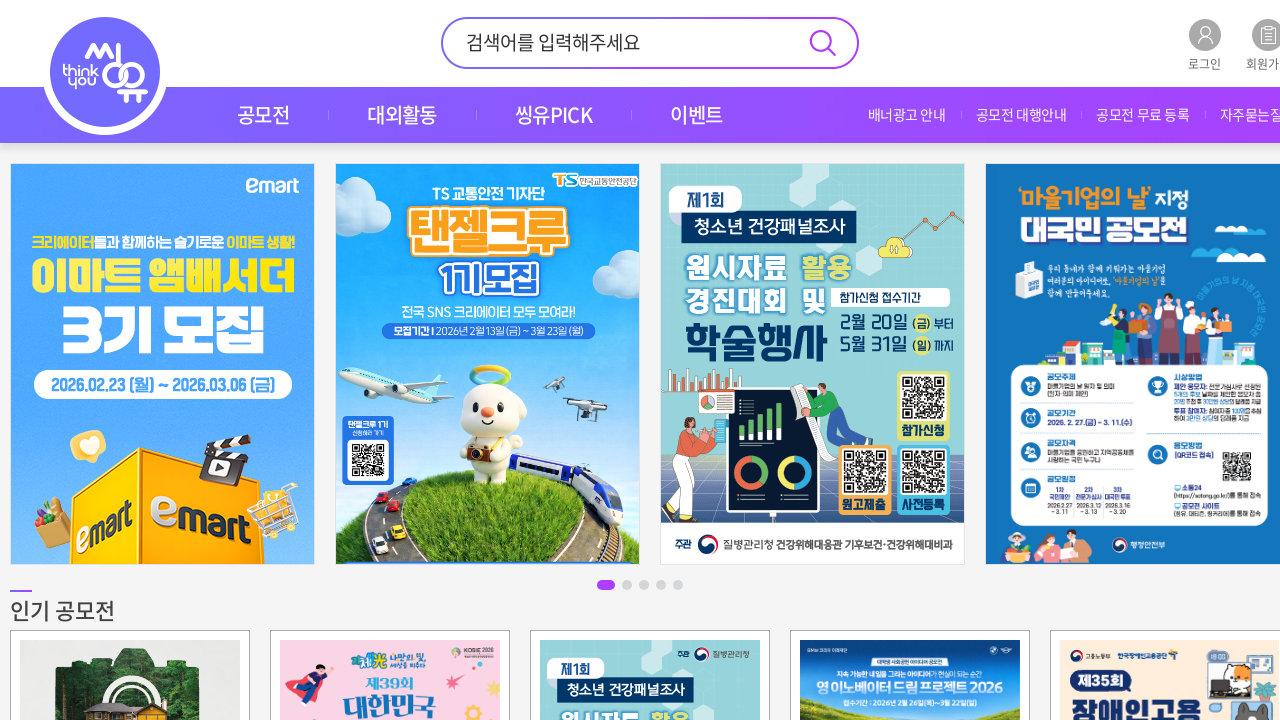

Contest area element loaded
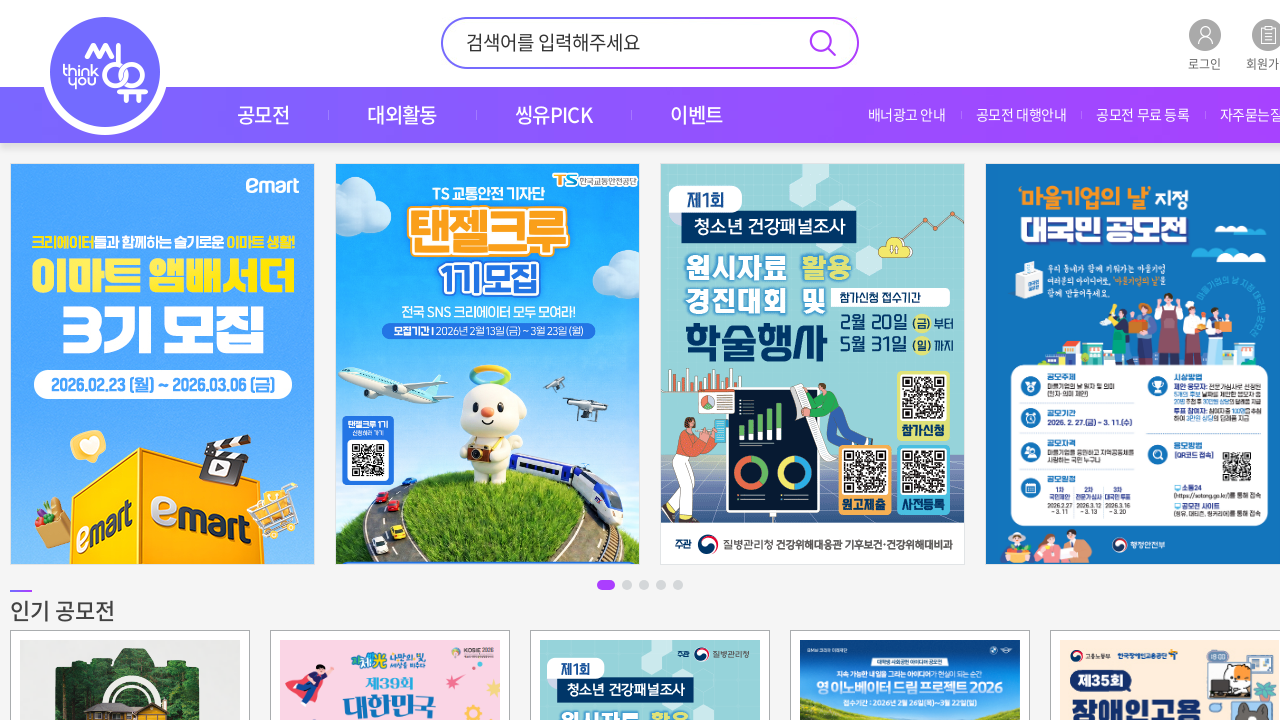

Contest information section is visible on the page
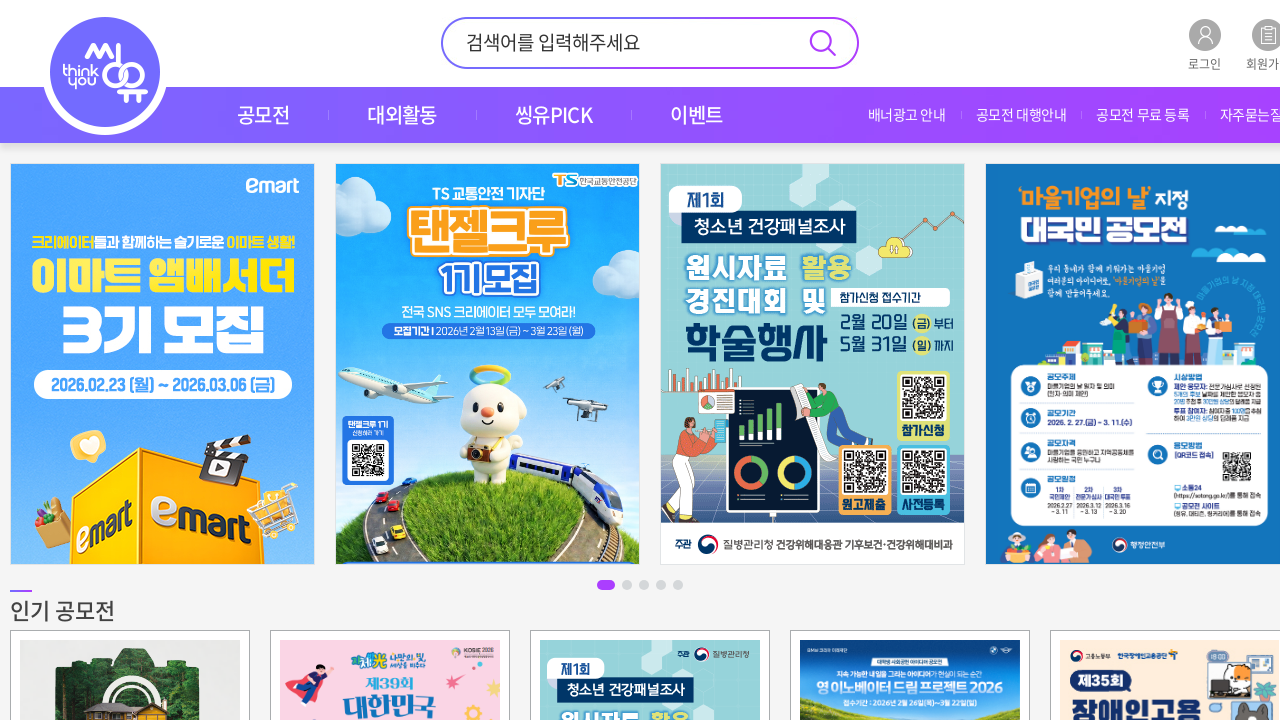

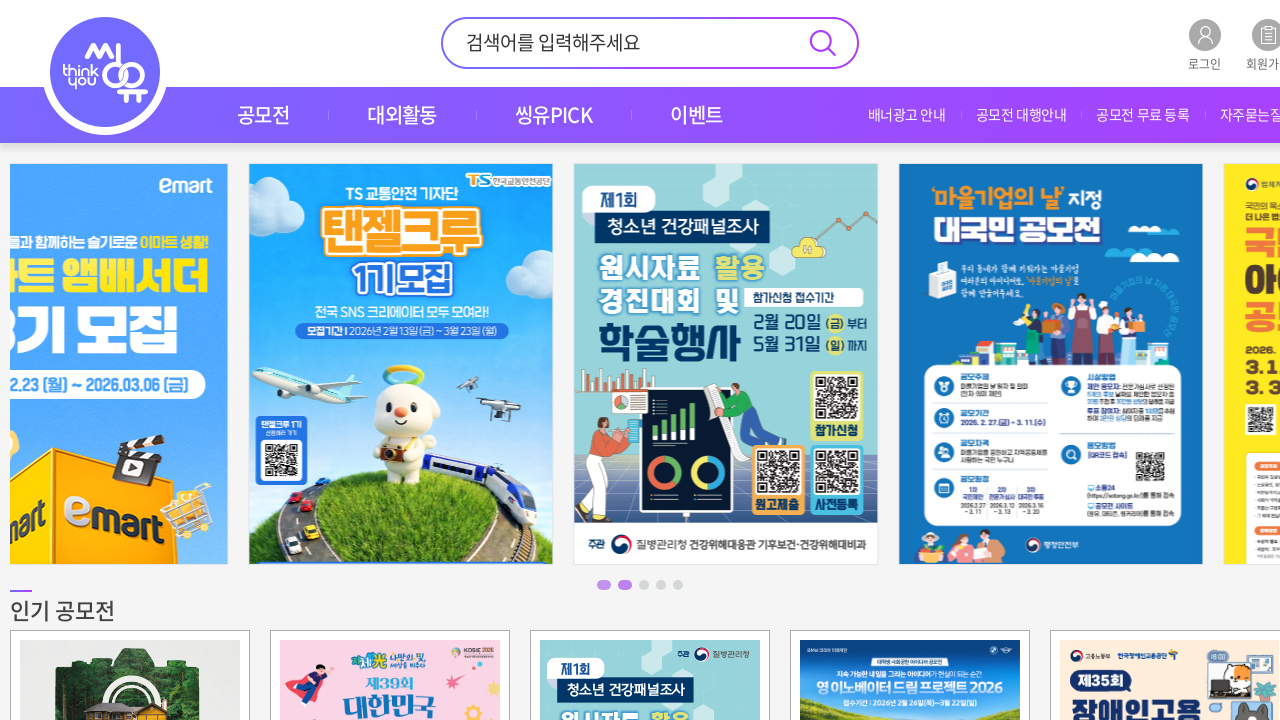